Verifies all dropdown options are present and have the correct text values

Starting URL: http://the-internet.herokuapp.com/dropdown

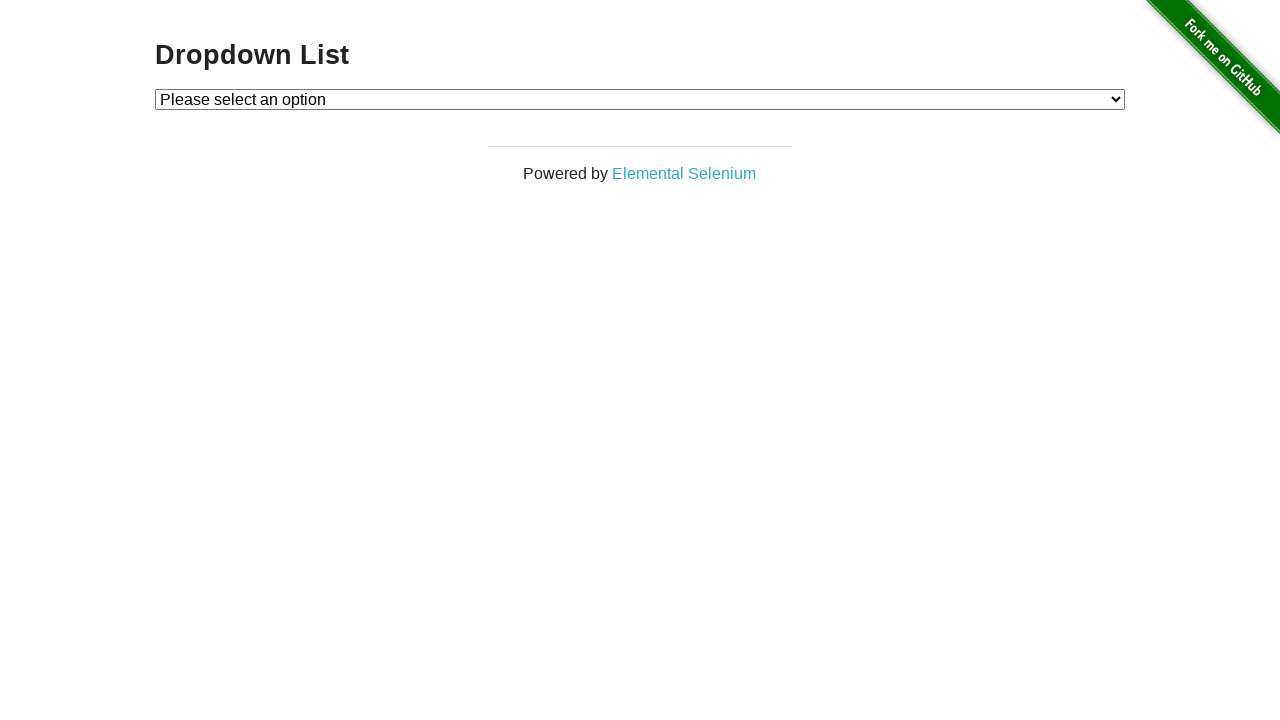

Clicked on dropdown to open it at (640, 99) on xpath=//*[@id='dropdown']
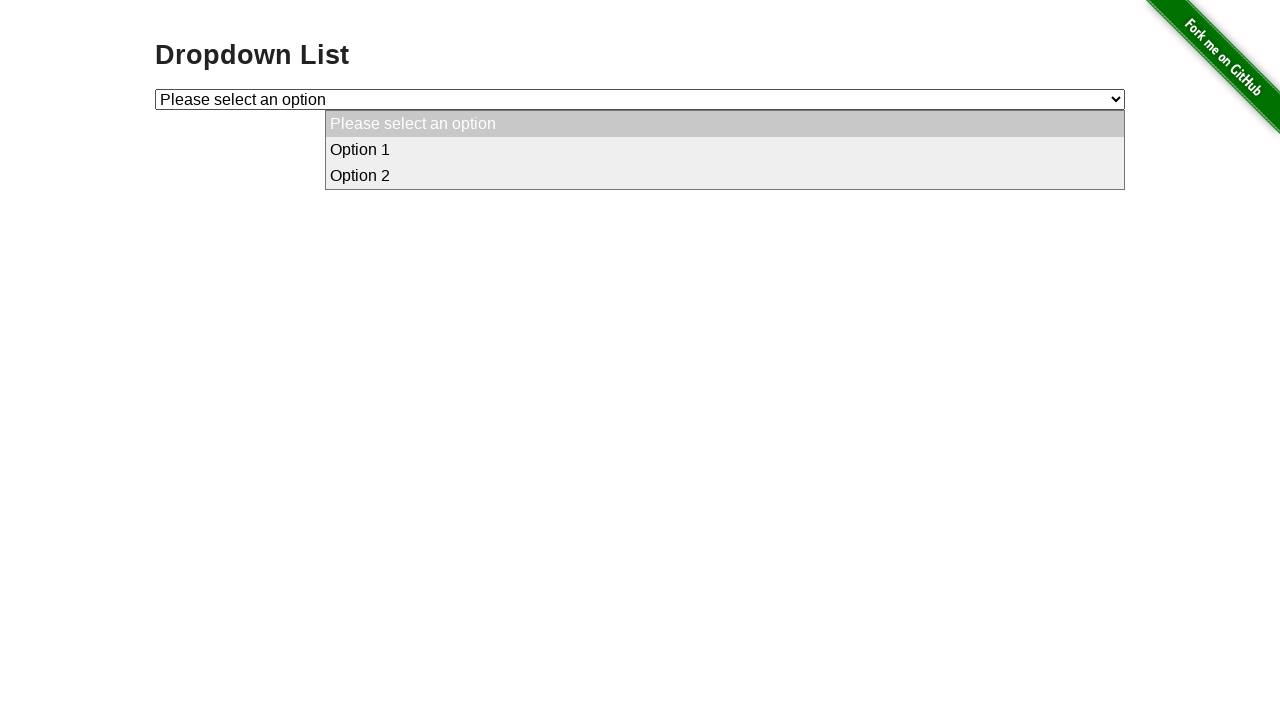

Located dropdown element
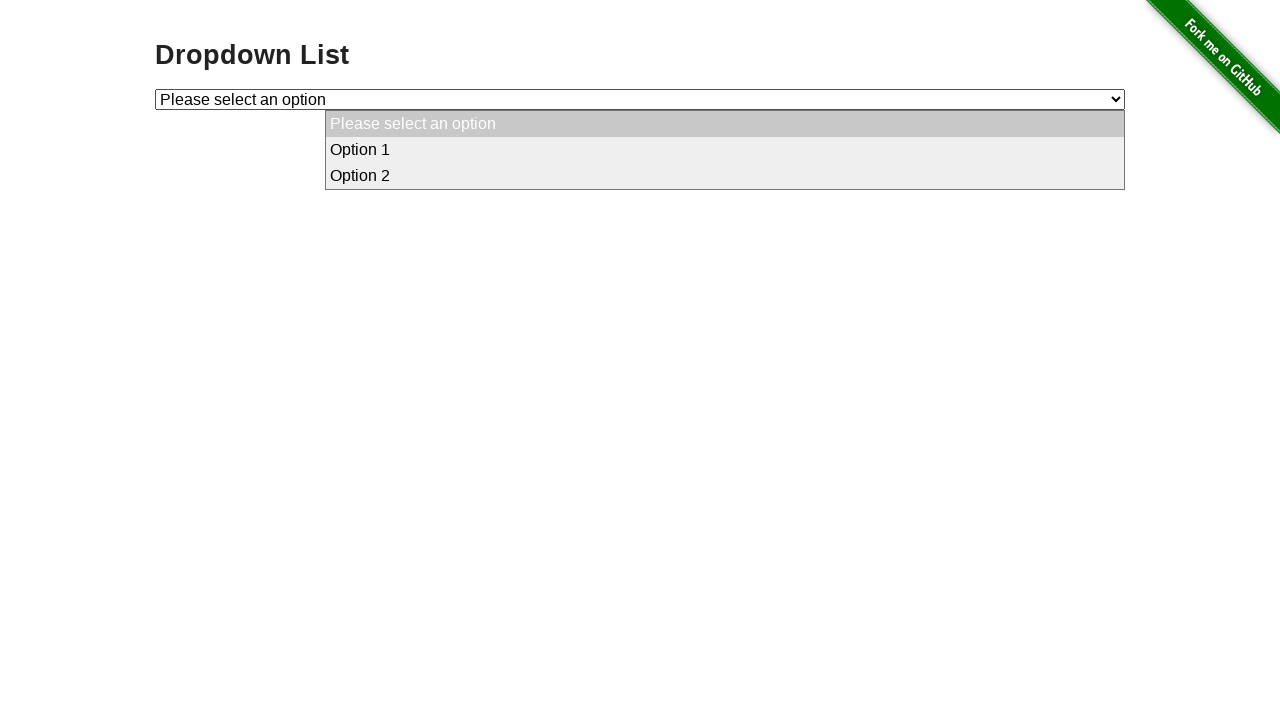

Retrieved all dropdown option text contents
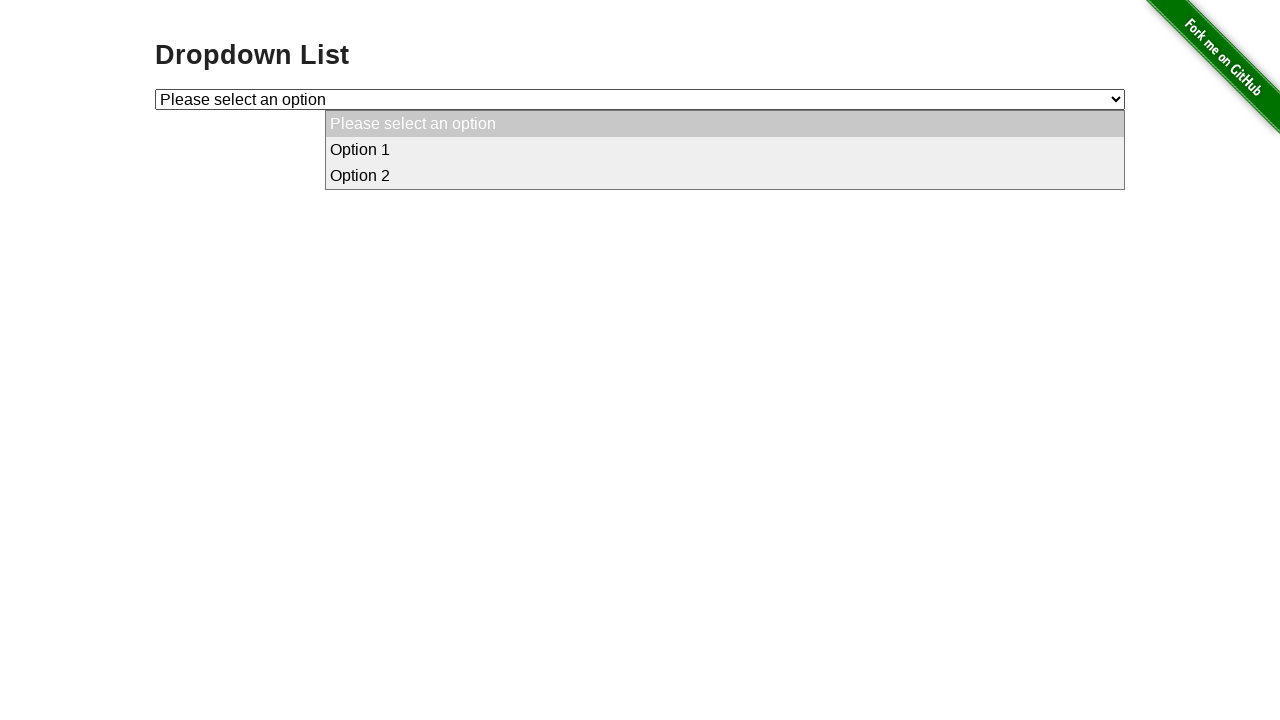

Verified dropdown contains 3 options
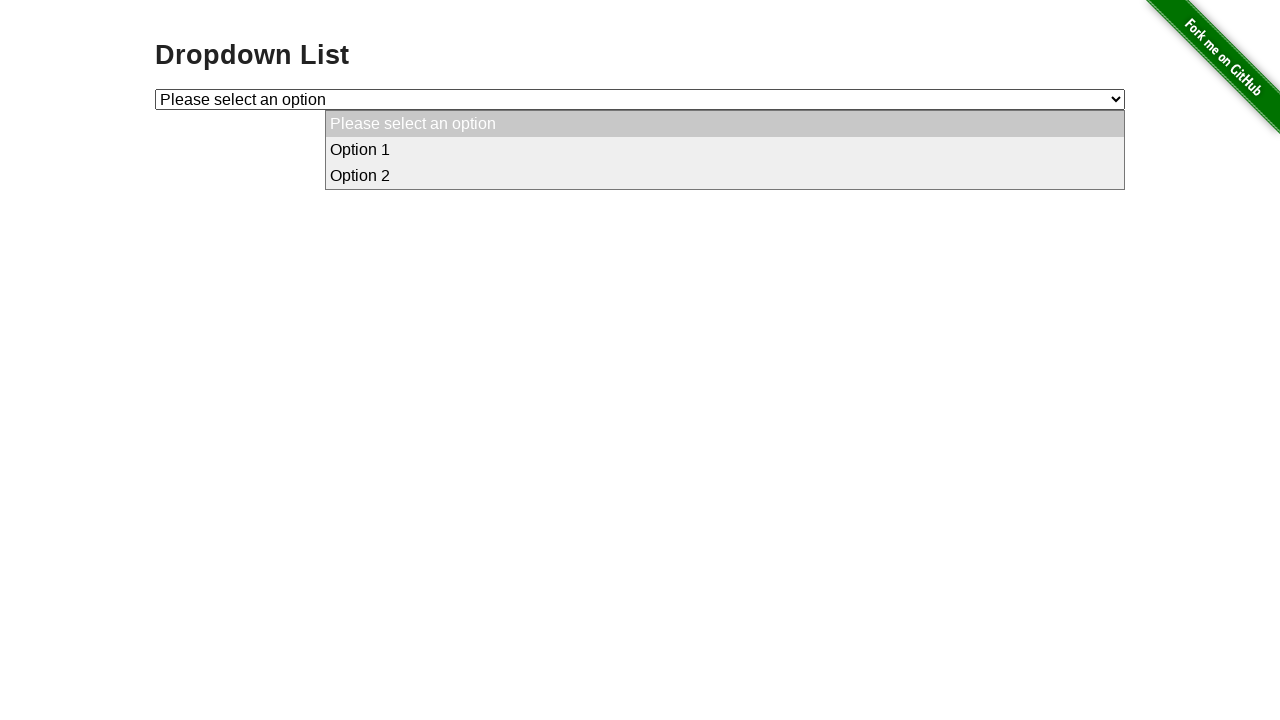

Verified first option is 'Please select an option'
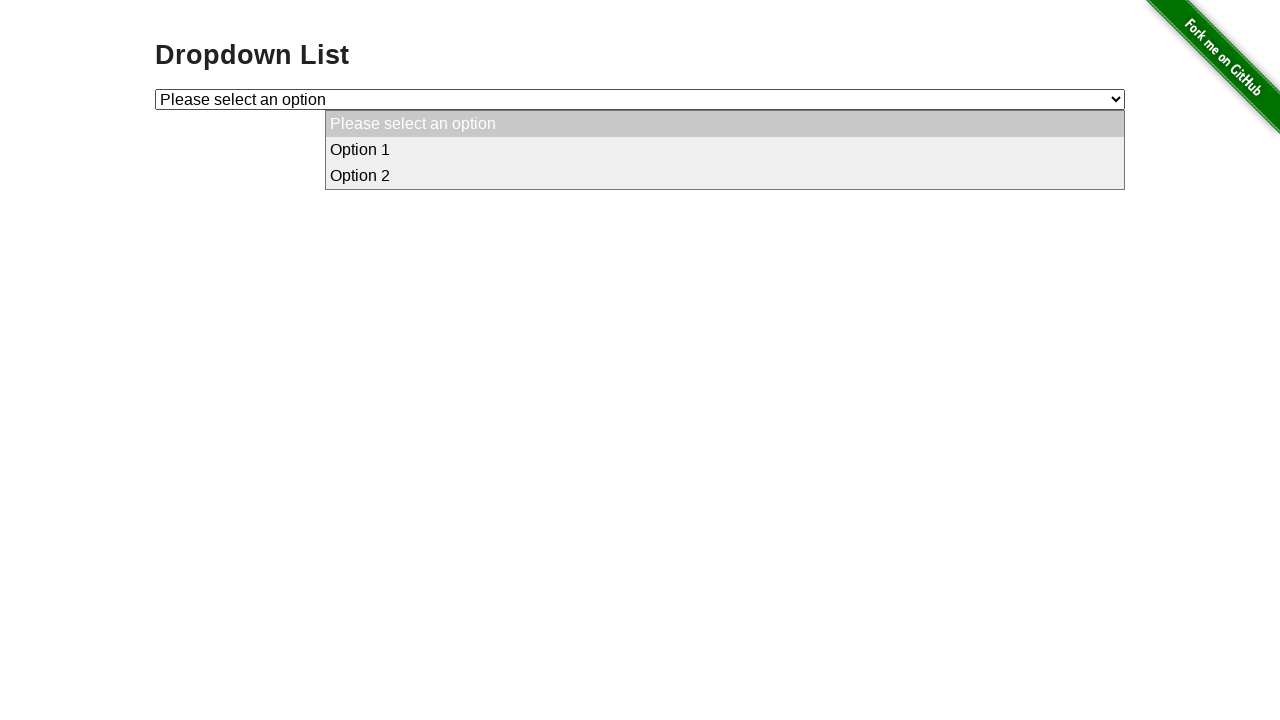

Verified second option is 'Option 1'
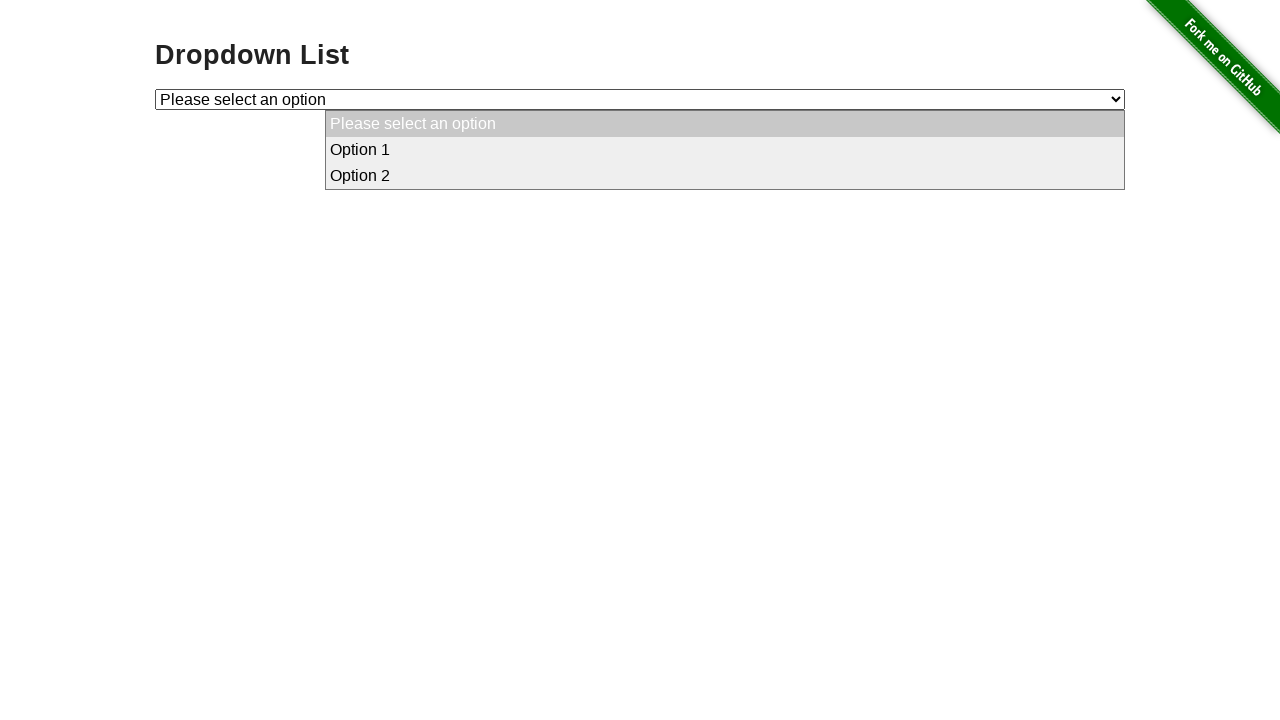

Verified third option is 'Option 2'
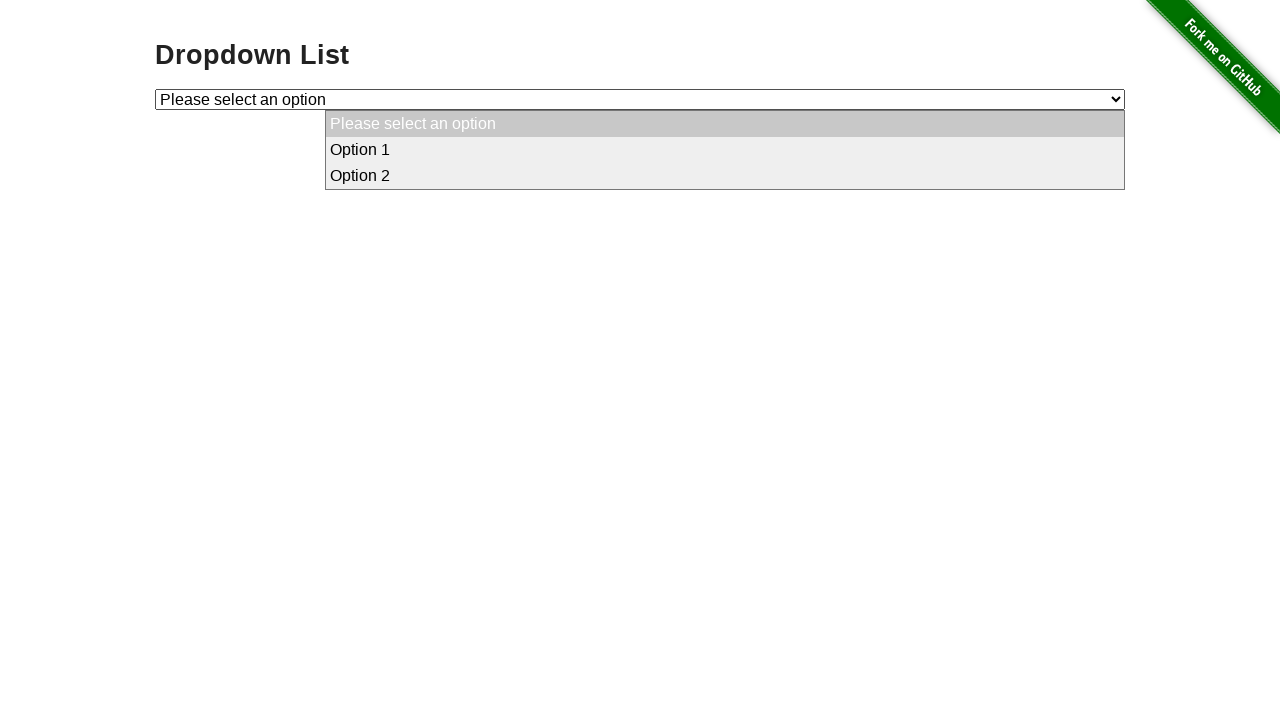

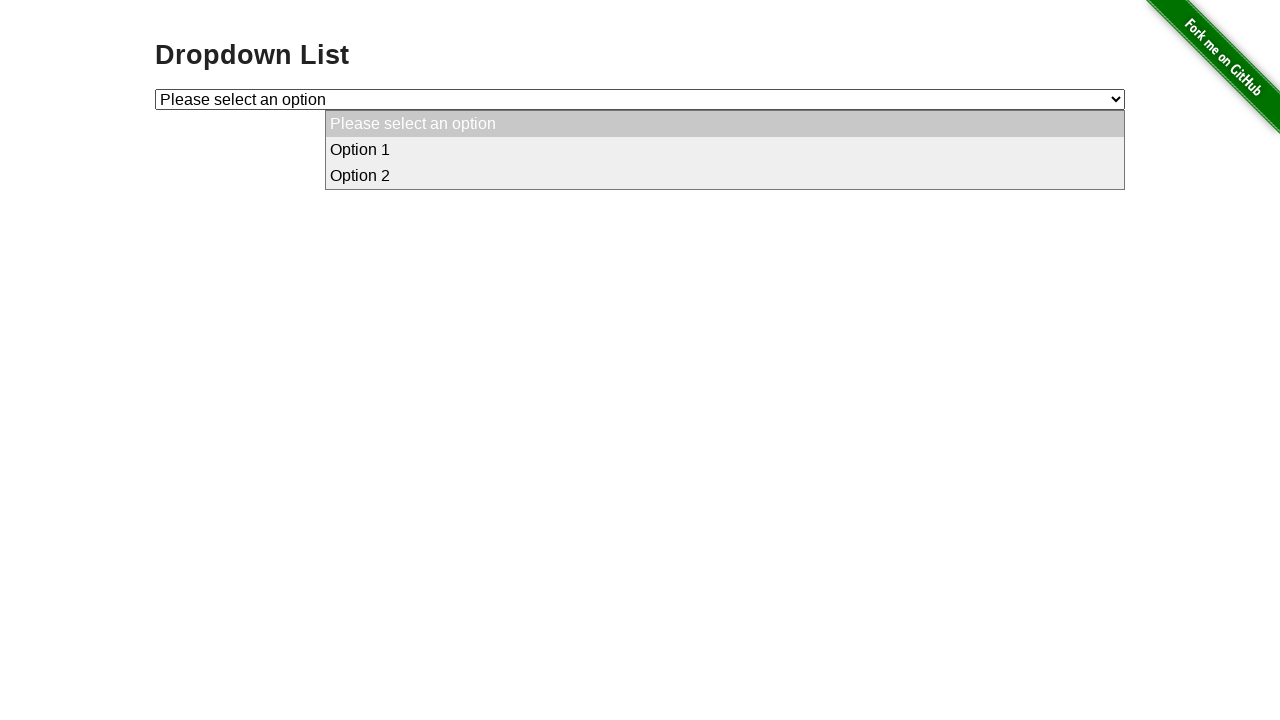